Tests scrolling to a specific element (Programs link) on the page

Starting URL: https://techproeducation.com

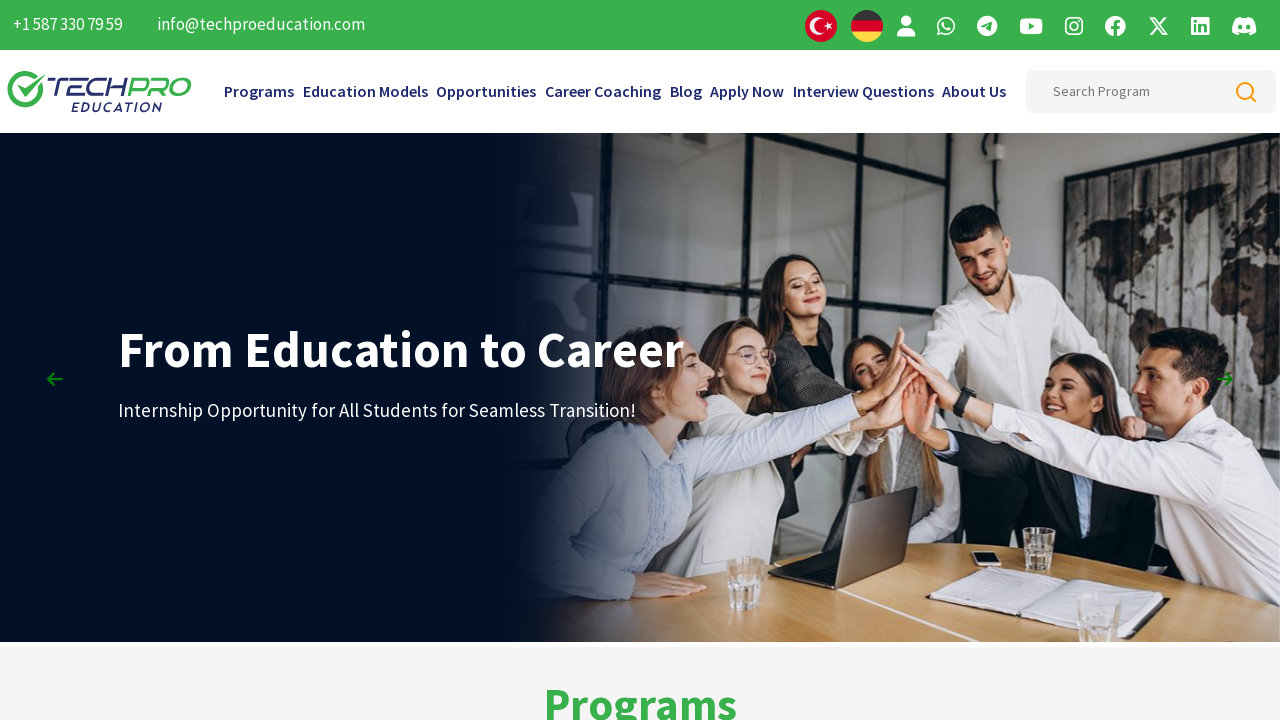

Waited 2 seconds for page to load
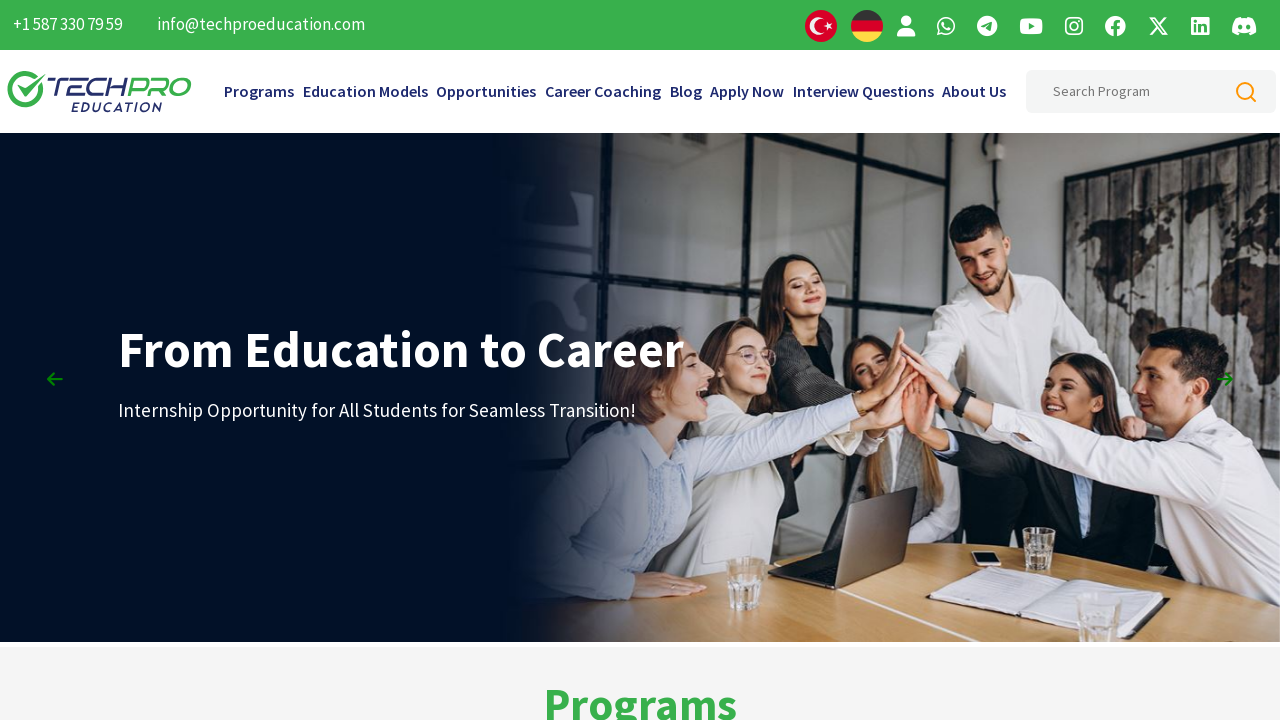

Located the Programs link element (second occurrence)
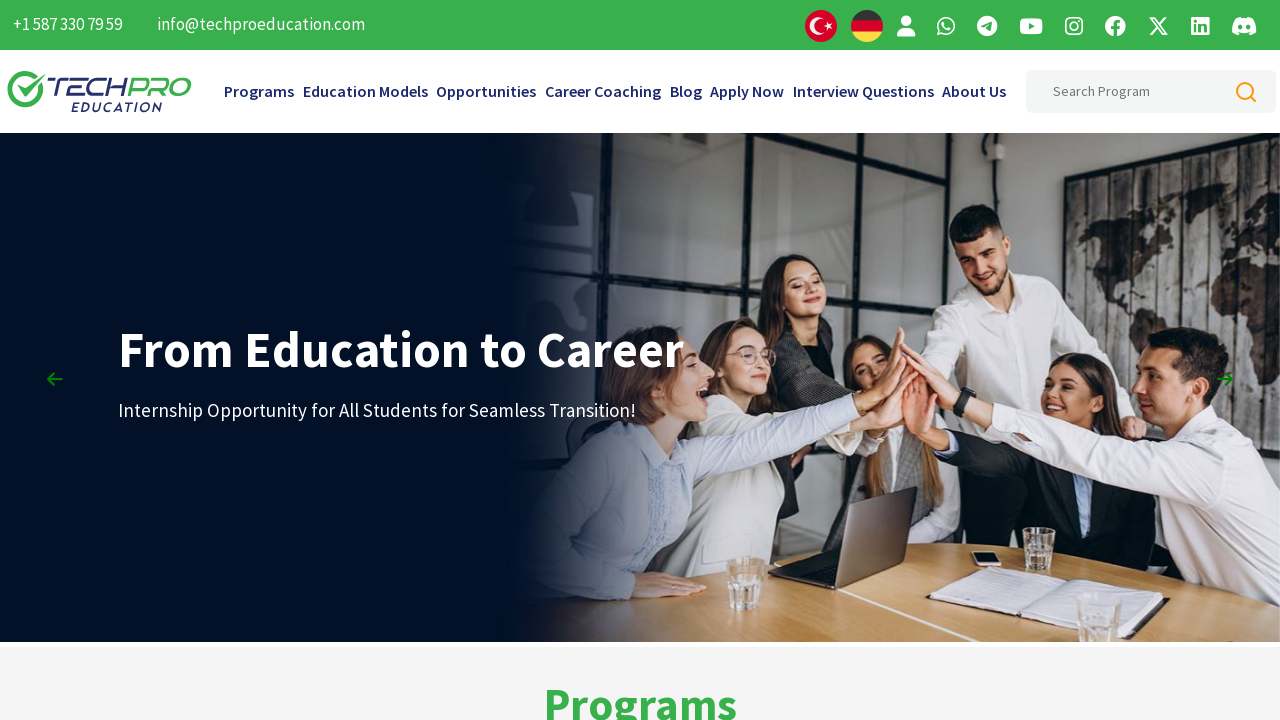

Scrolled to Programs link element
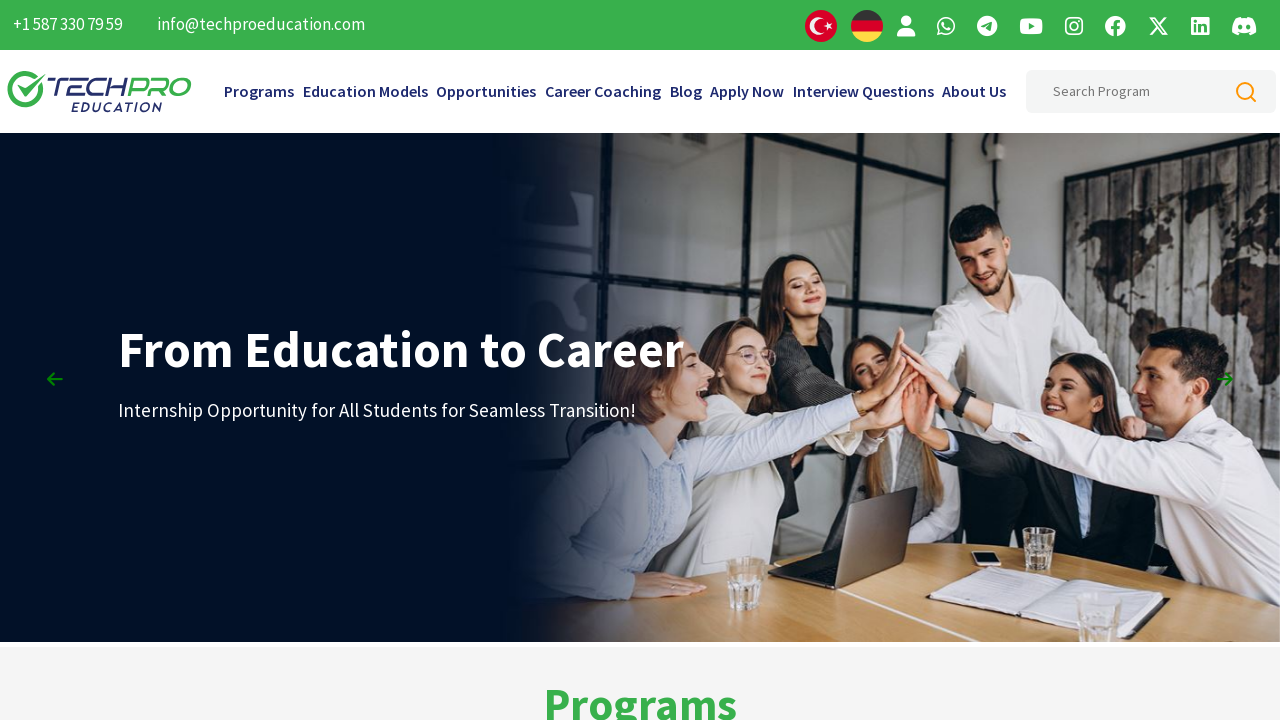

Waited 5 seconds to observe the scrolled result
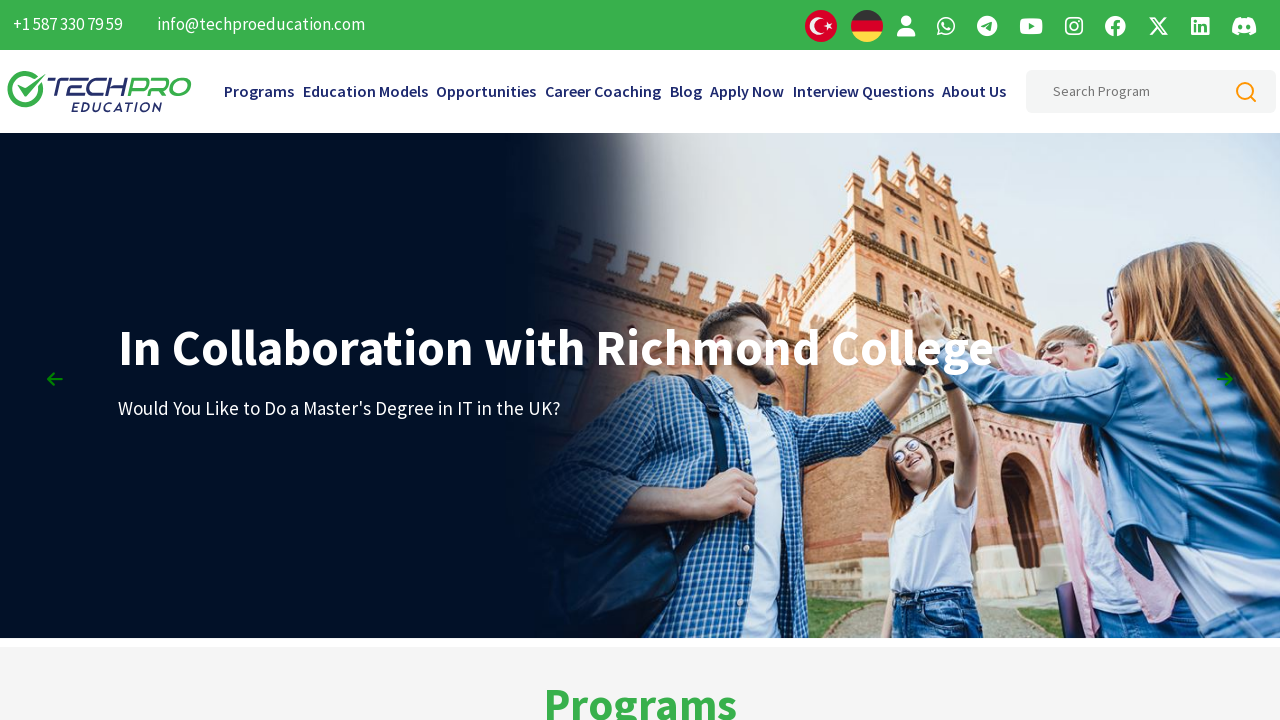

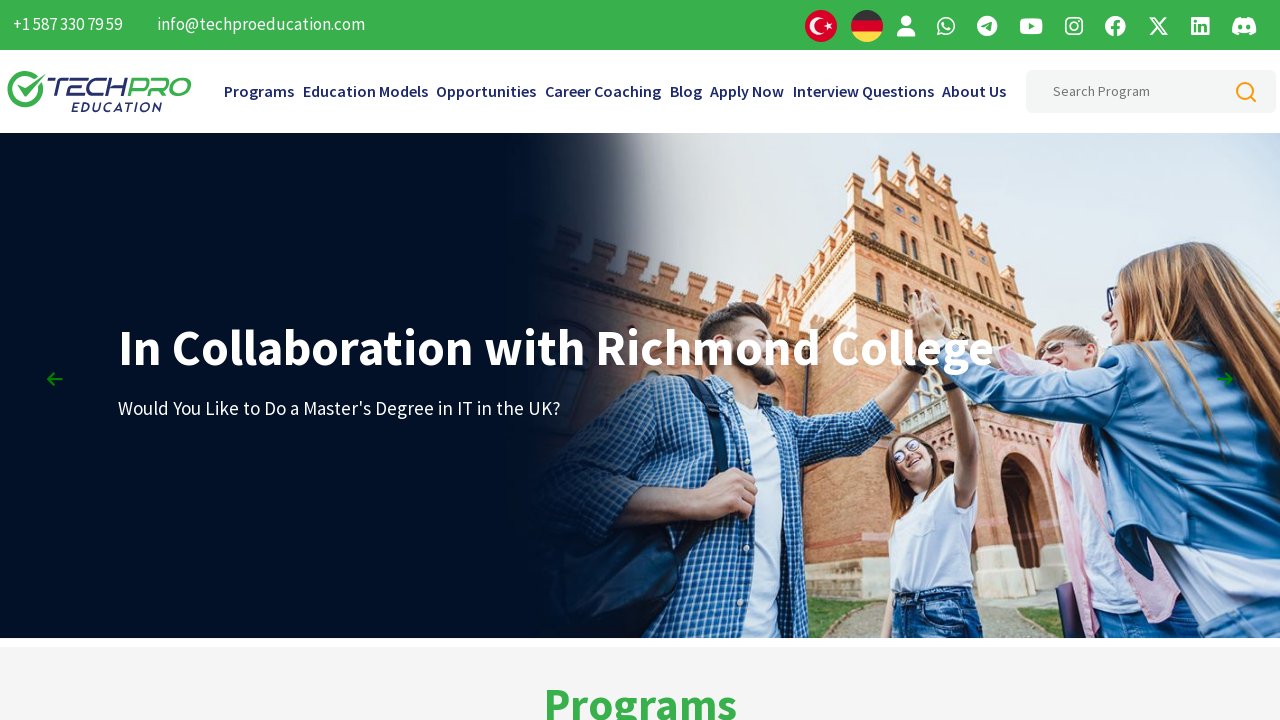